Tests registration form by filling all required fields and submitting the form, then verifies successful registration message

Starting URL: http://suninjuly.github.io/registration1.html

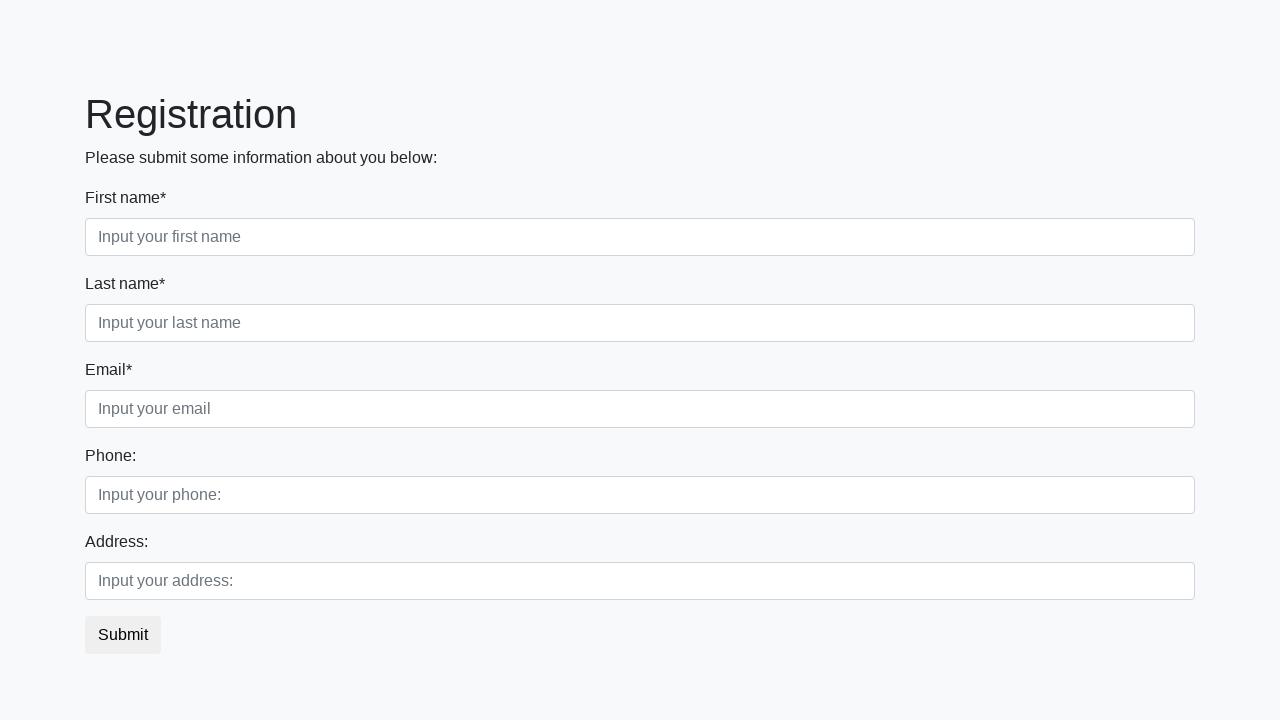

Navigated to registration form page
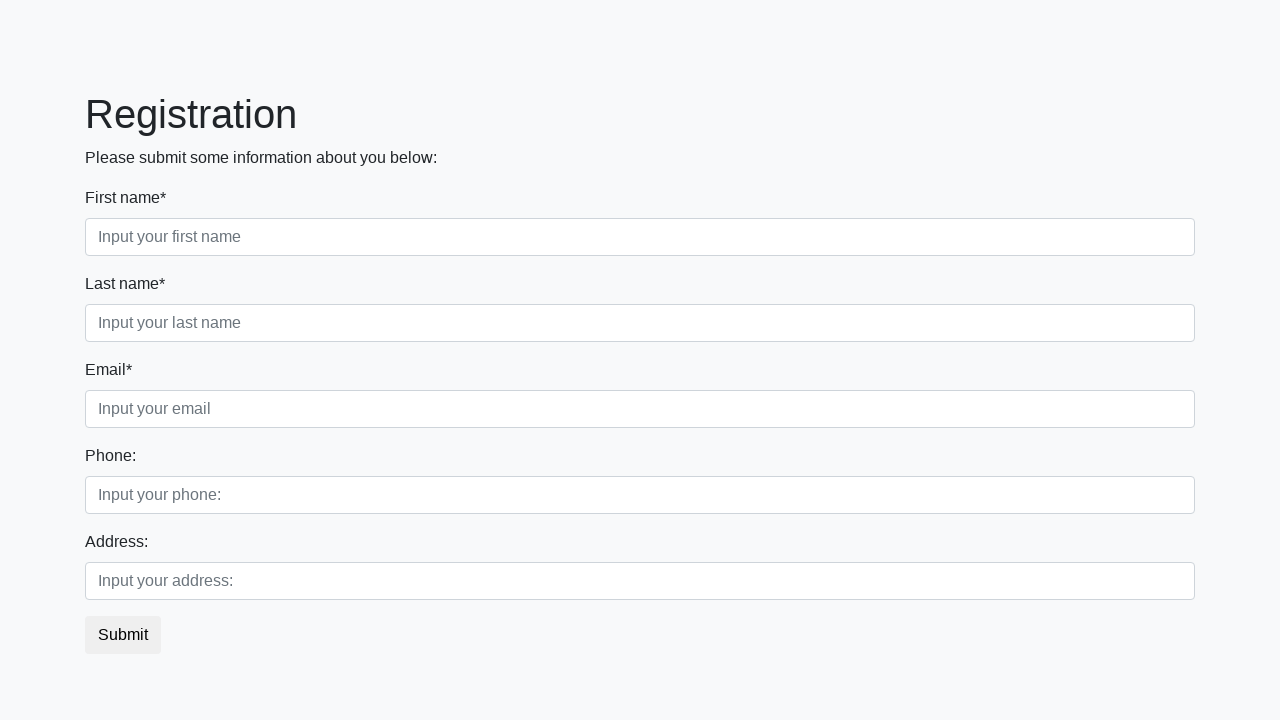

Located all required input fields
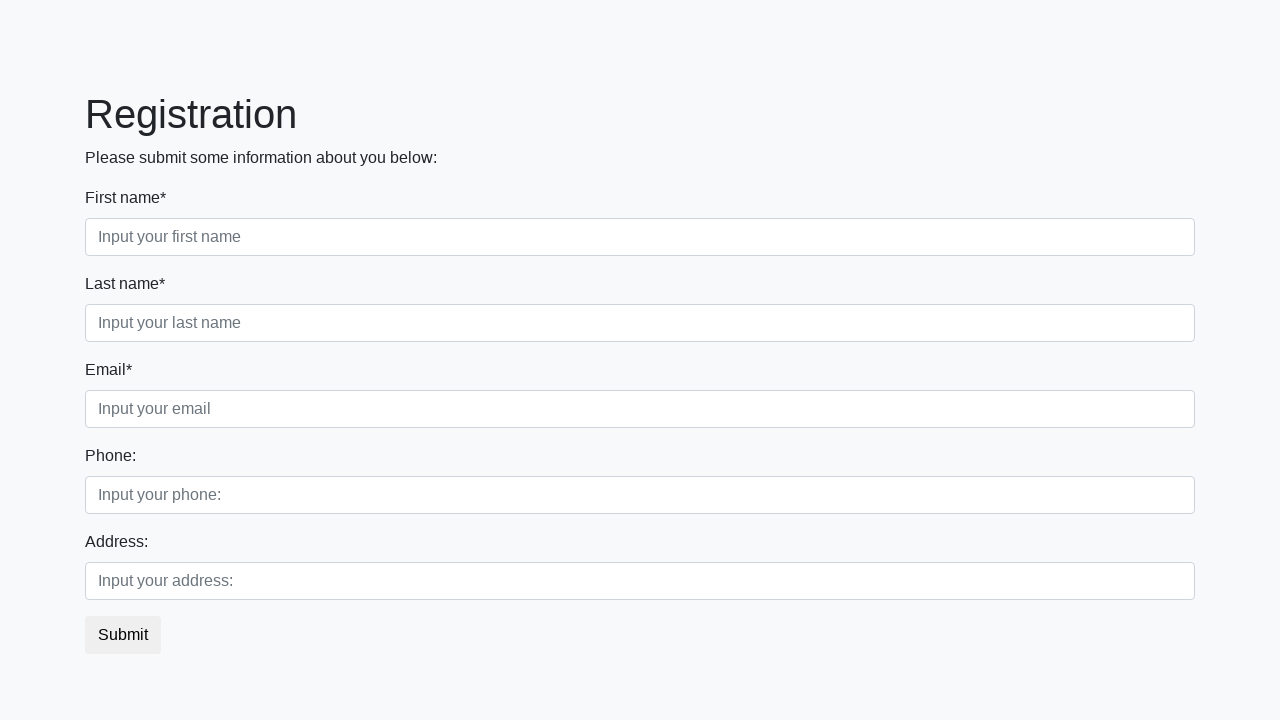

Filled a required field with 'Test Input' on input:required >> nth=0
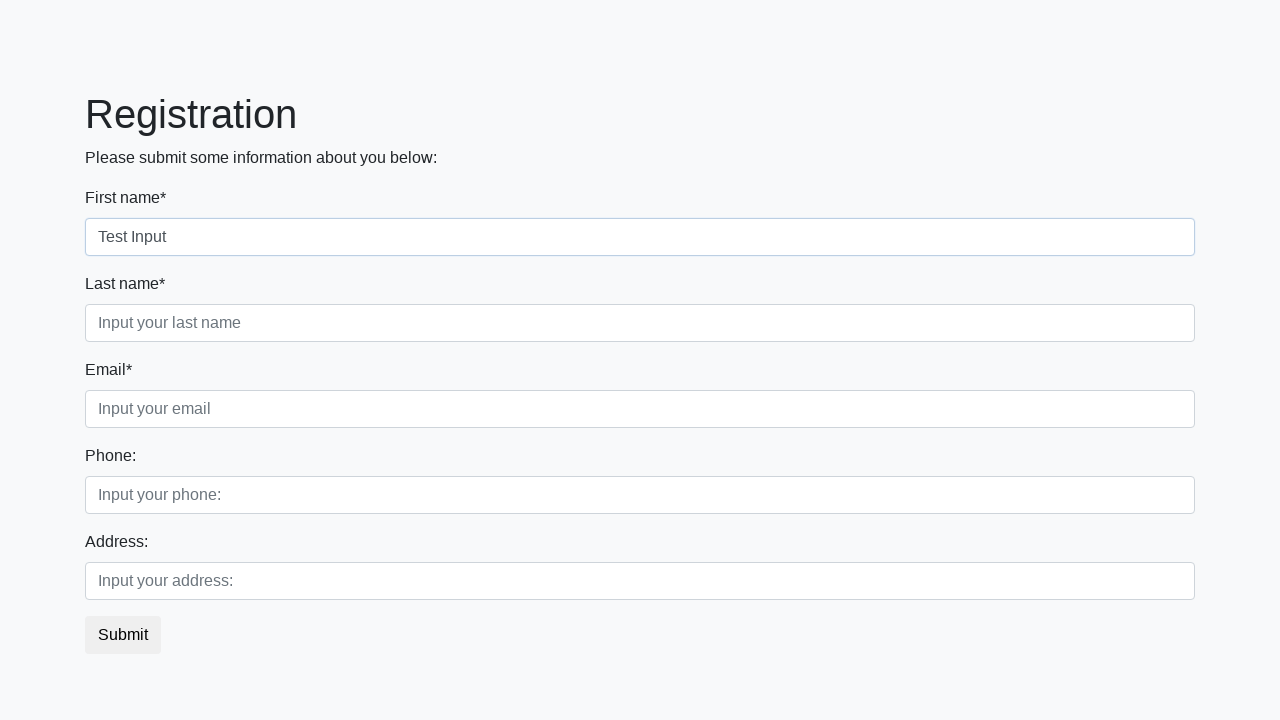

Filled a required field with 'Test Input' on input:required >> nth=1
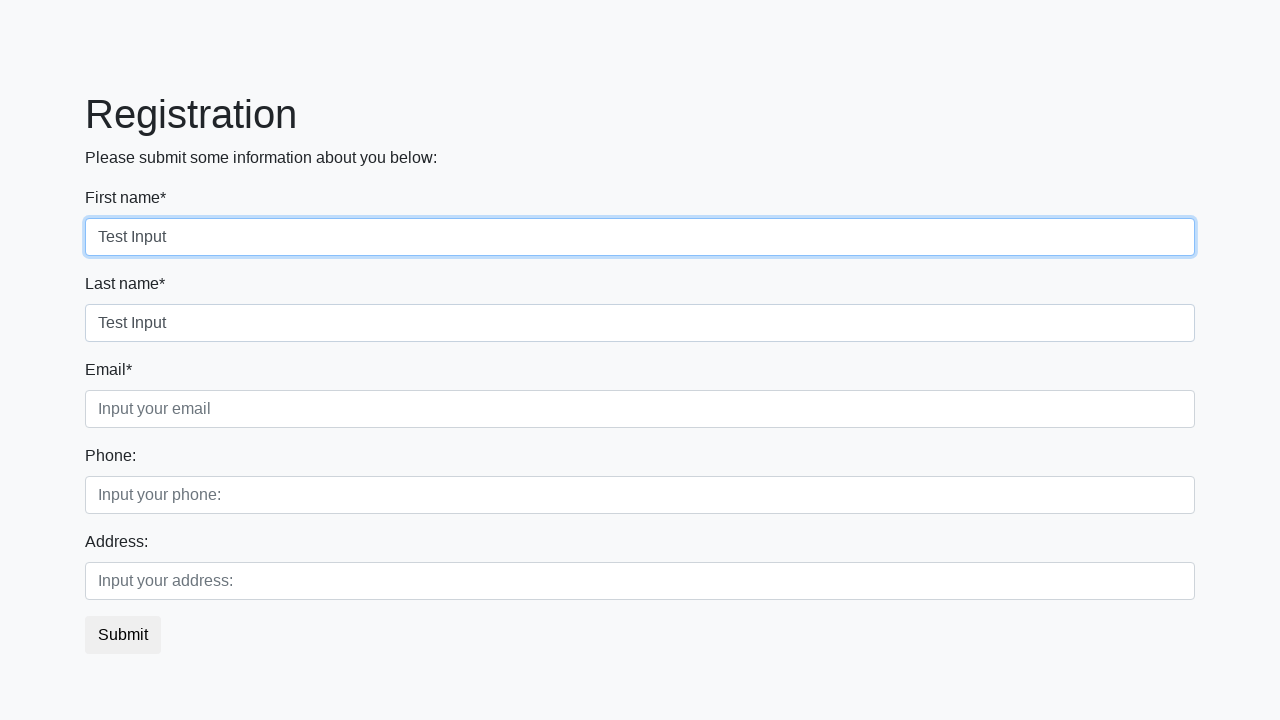

Filled a required field with 'Test Input' on input:required >> nth=2
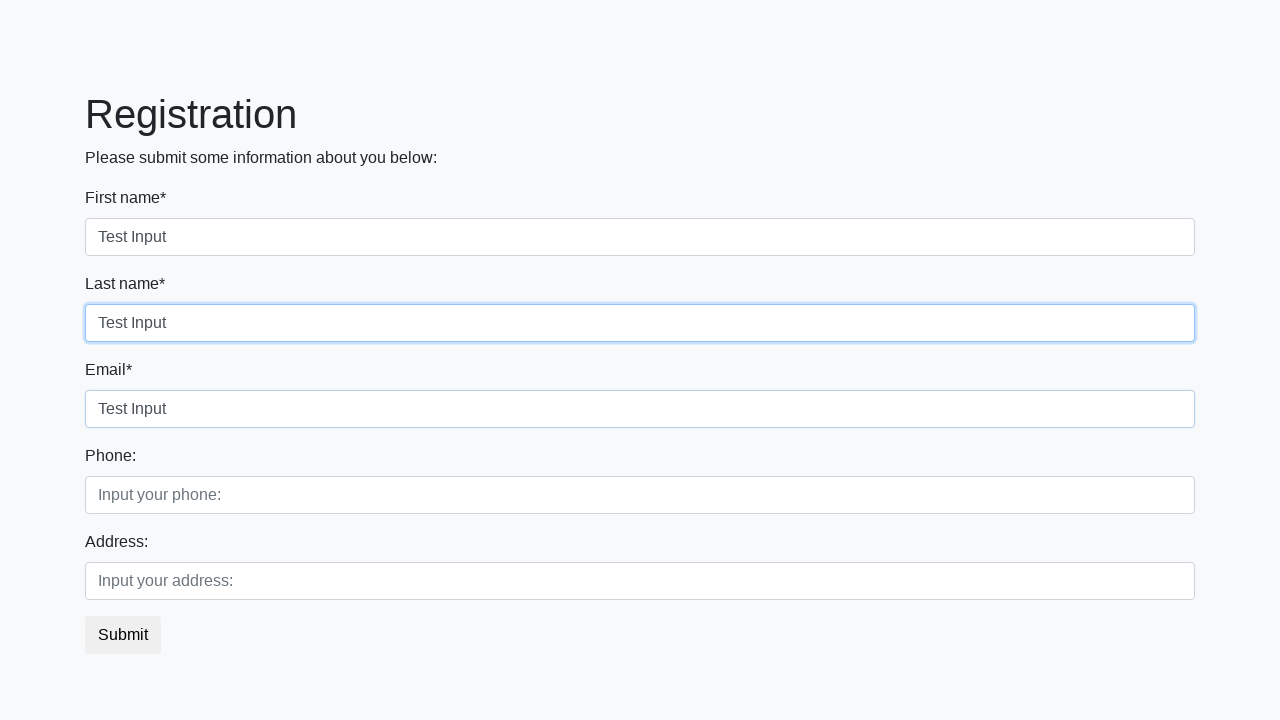

Clicked submit button to register at (123, 635) on button.btn
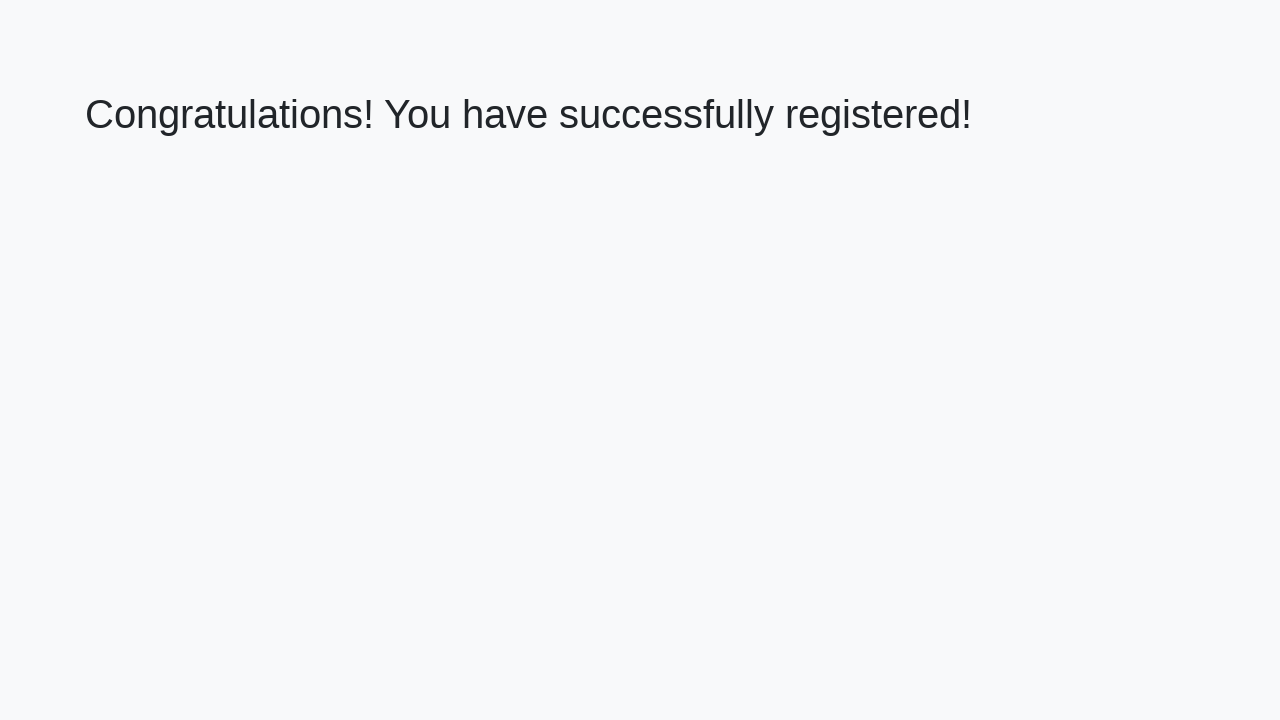

Success message heading loaded
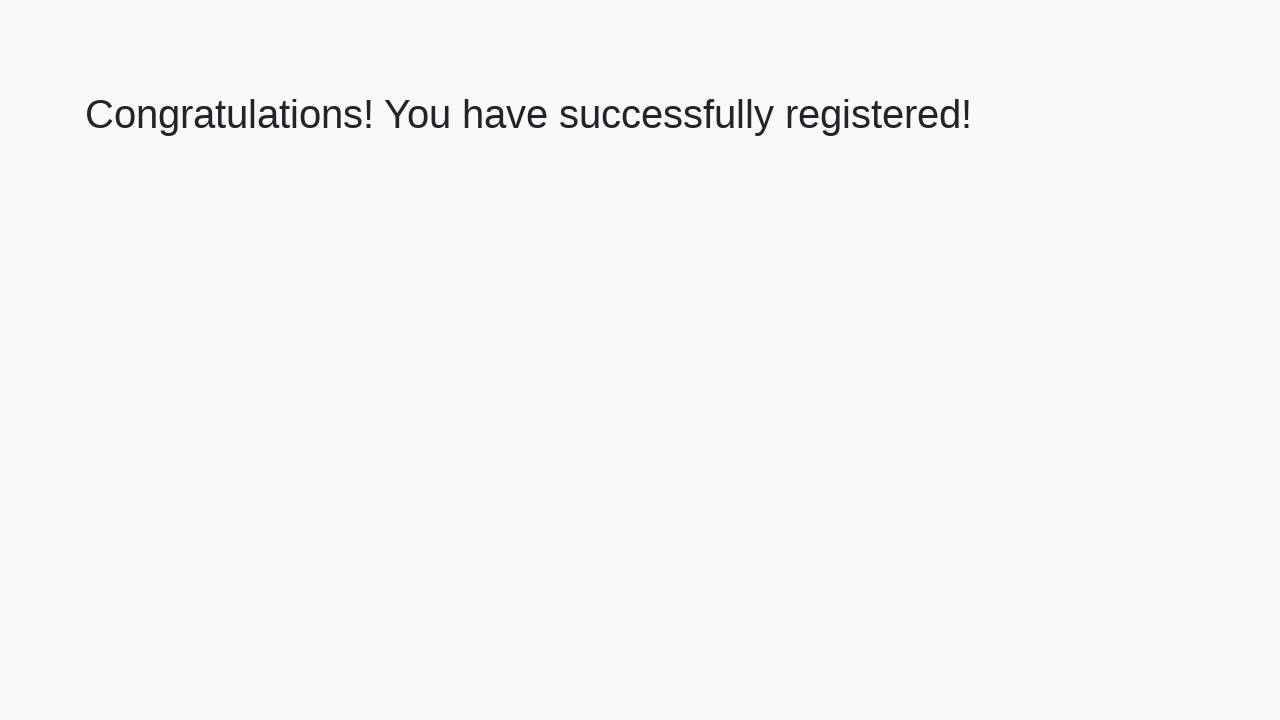

Retrieved success message text
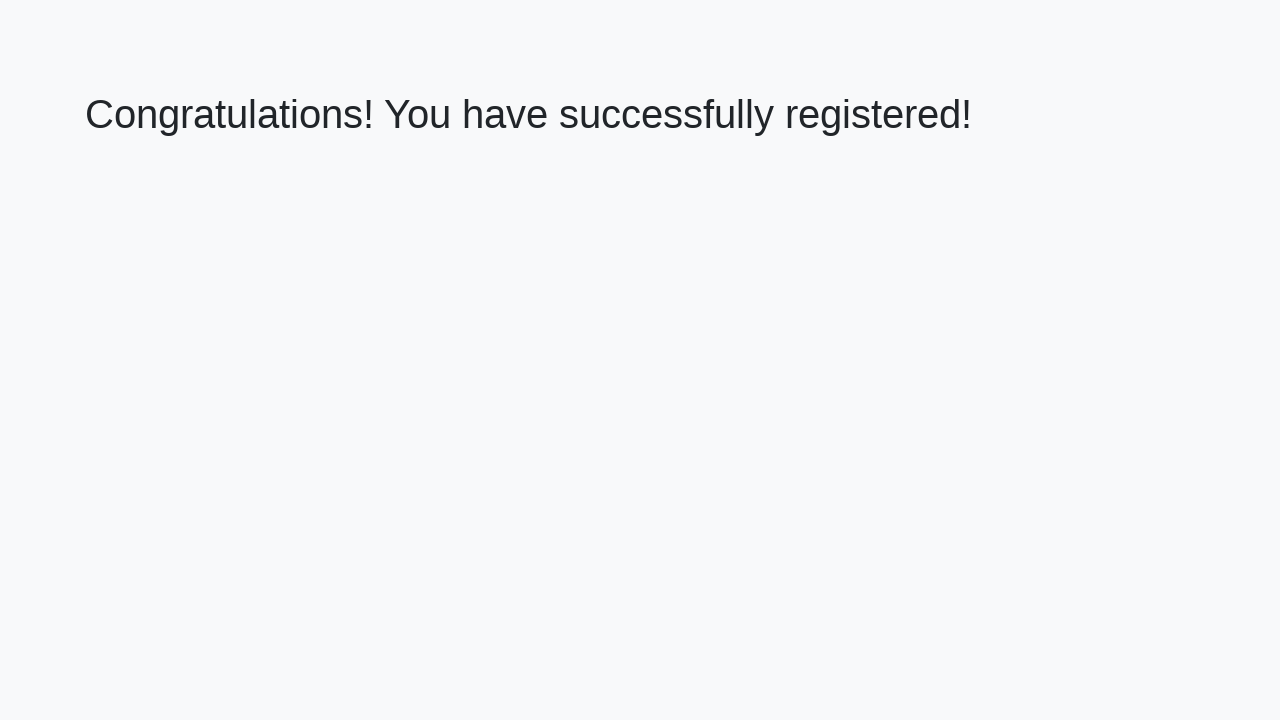

Verified successful registration message
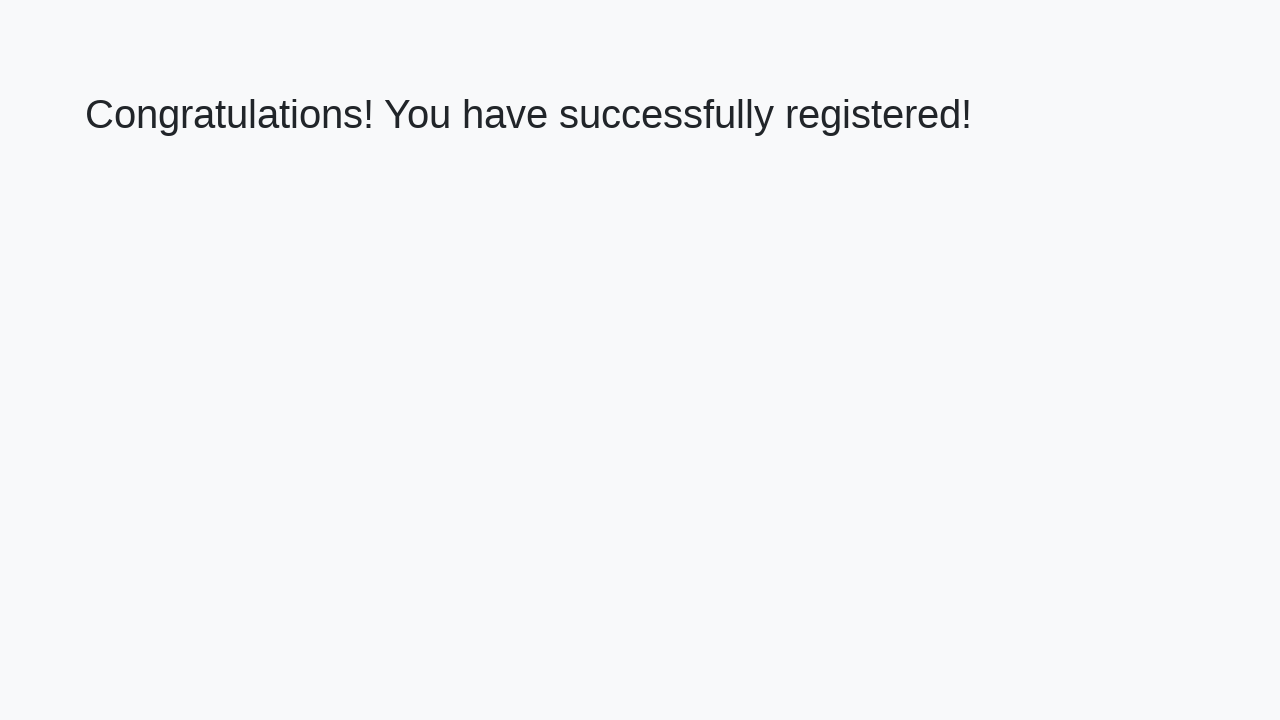

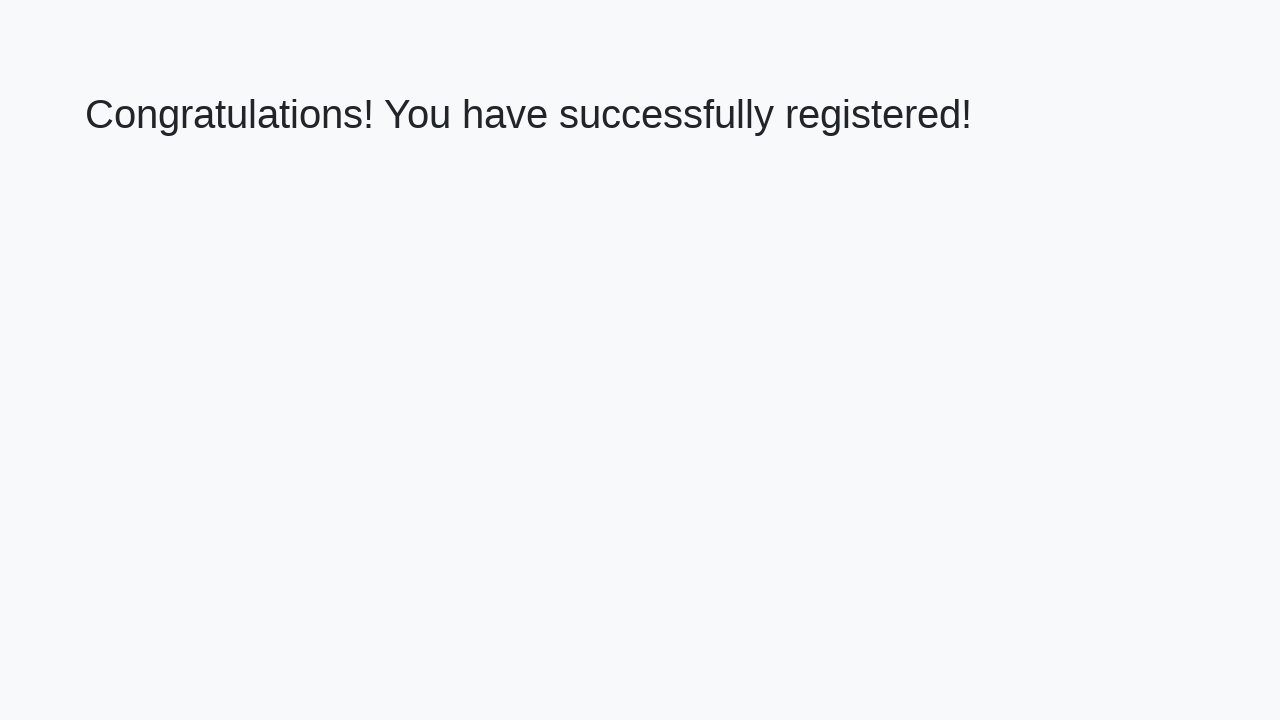